Clicks on the 'unauthorized' link and verifies the response shows status 401 Unauthorized

Starting URL: https://demoqa.com/links

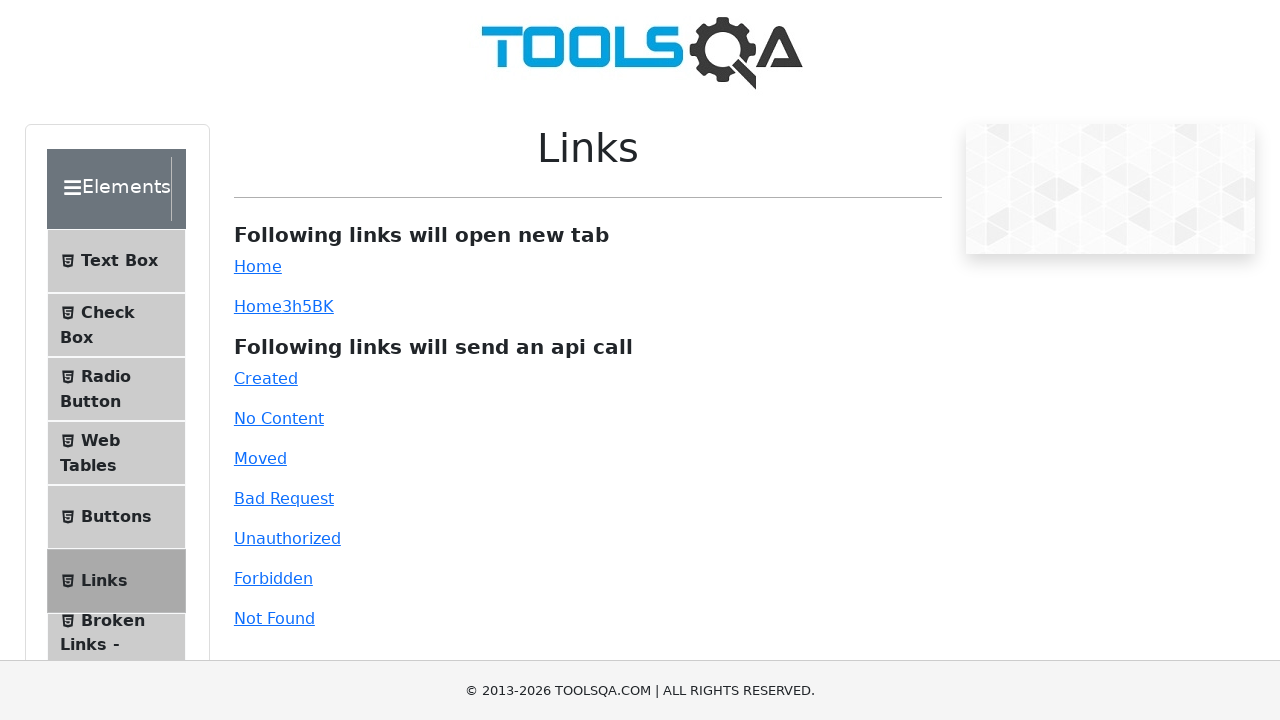

Clicked on the 'unauthorized' link at (287, 538) on #unauthorized
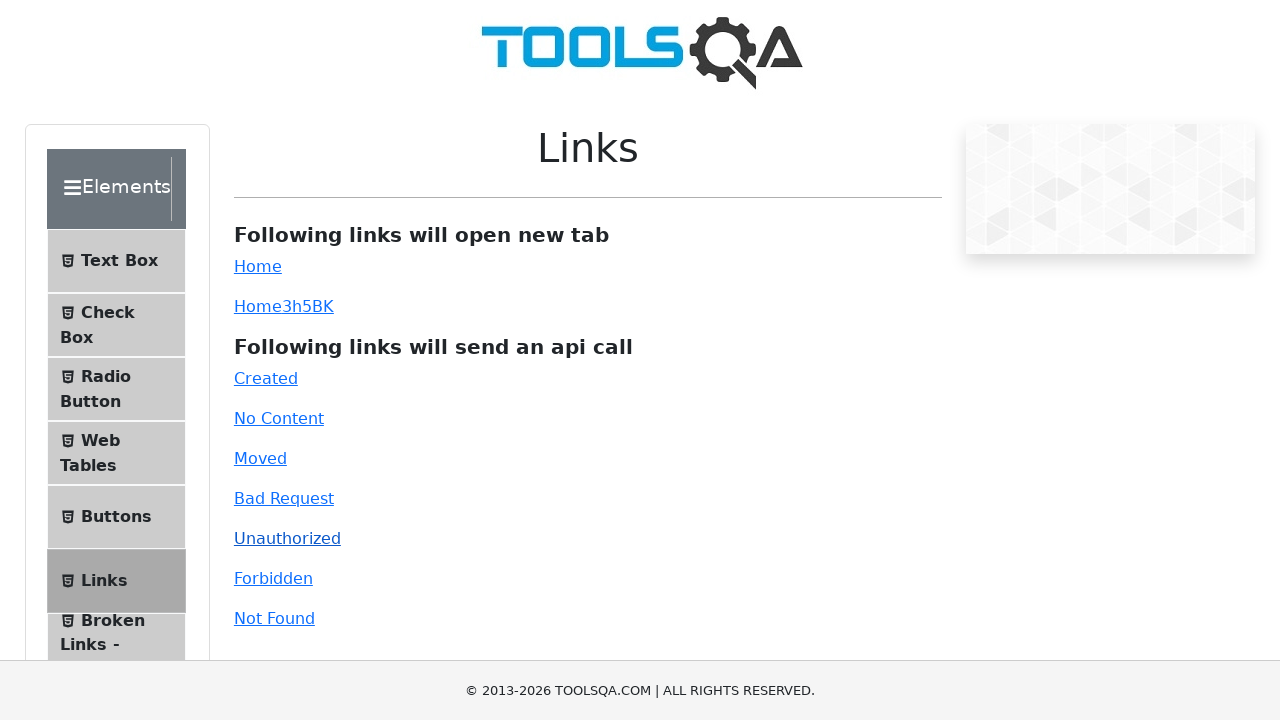

Link response element loaded
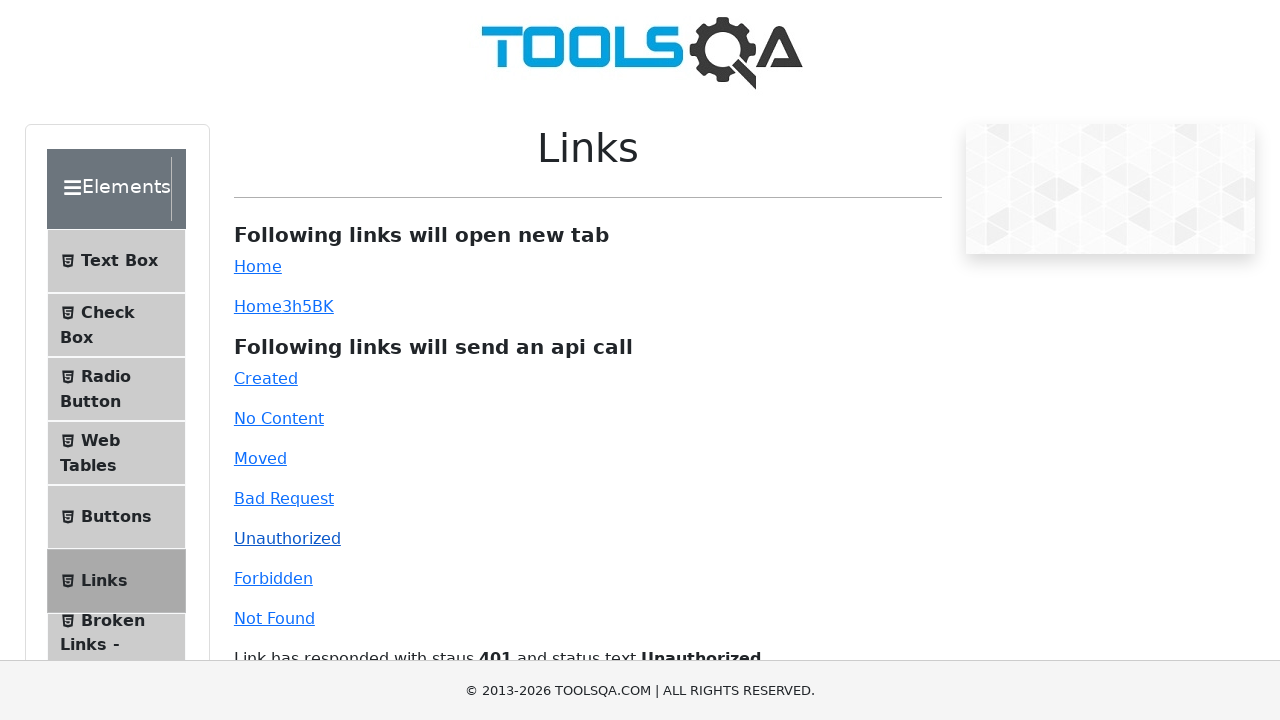

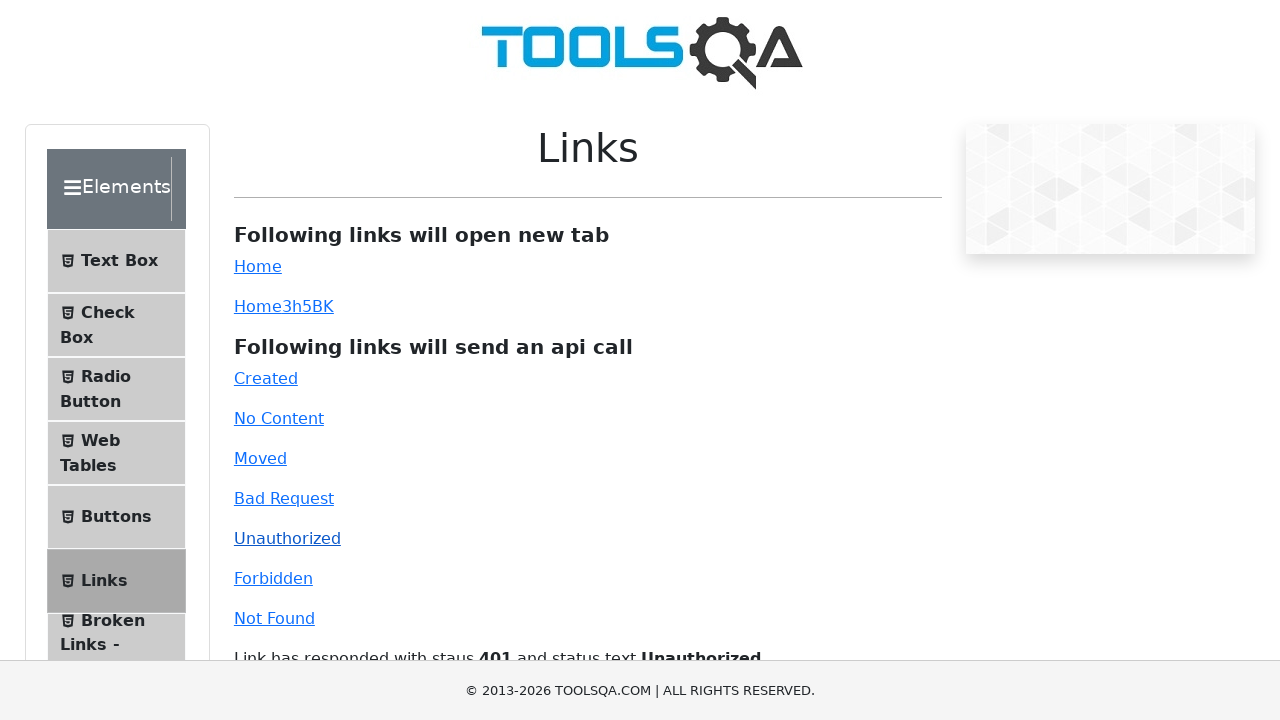